Tests e-commerce site navigation by validating category elements and adding a Samsung Galaxy S6 product to cart

Starting URL: https://www.demoblaze.com/

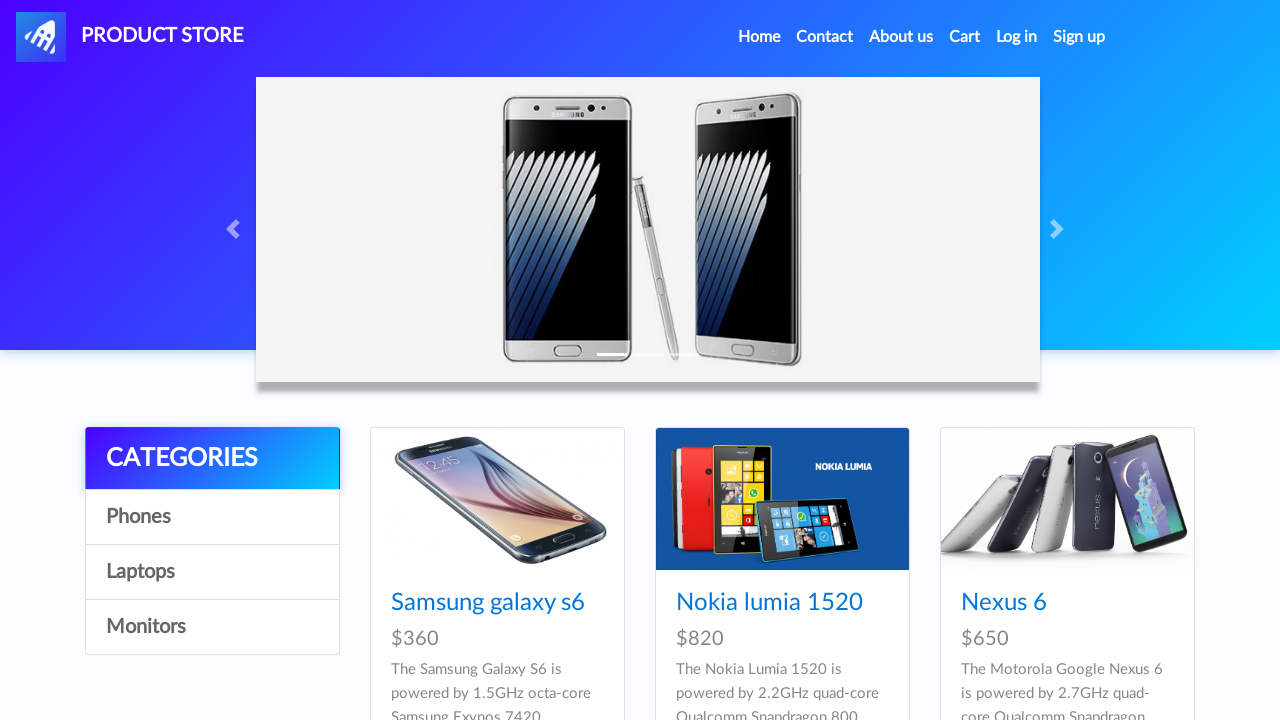

Validated Categories element is visible
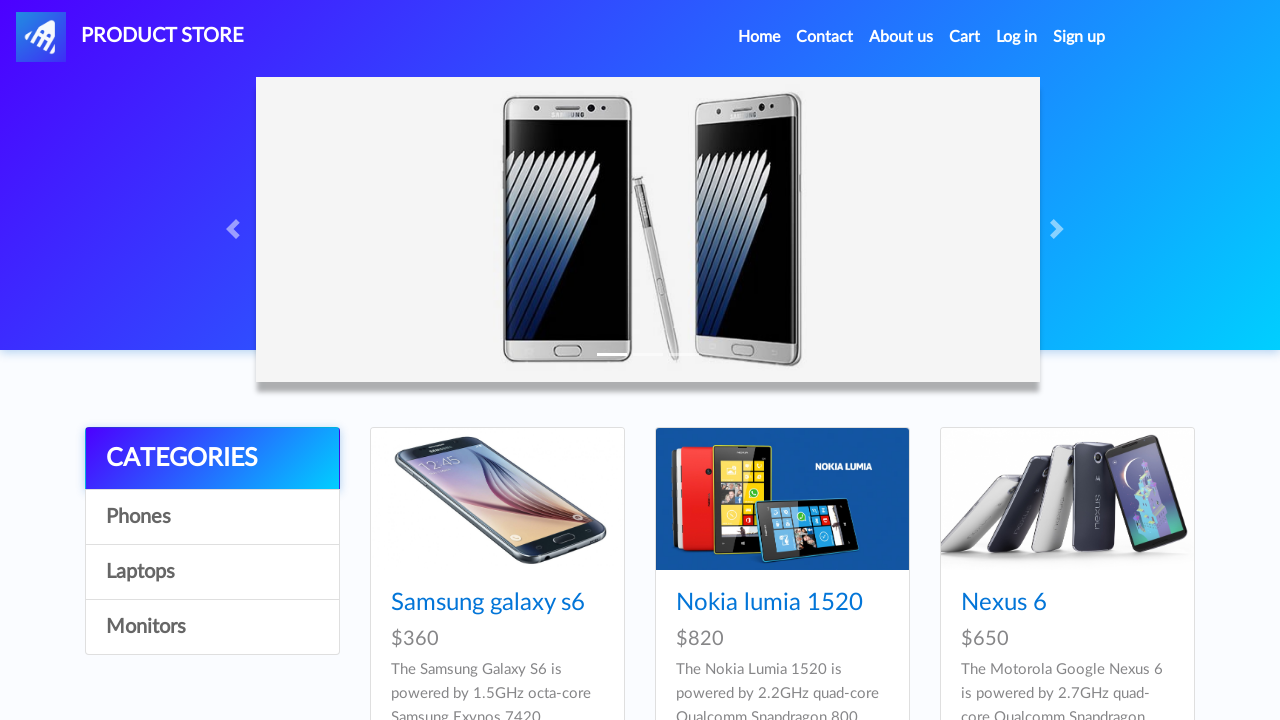

Validated Phones element is visible
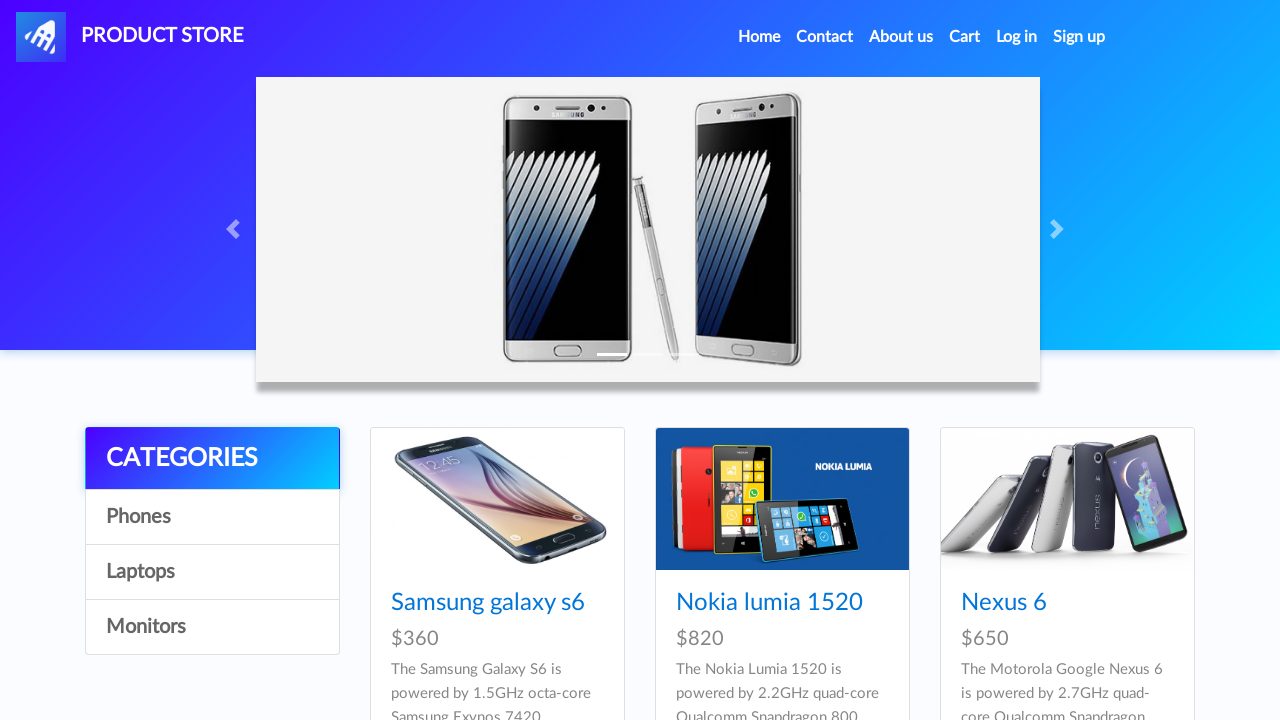

Validated Laptops element is visible
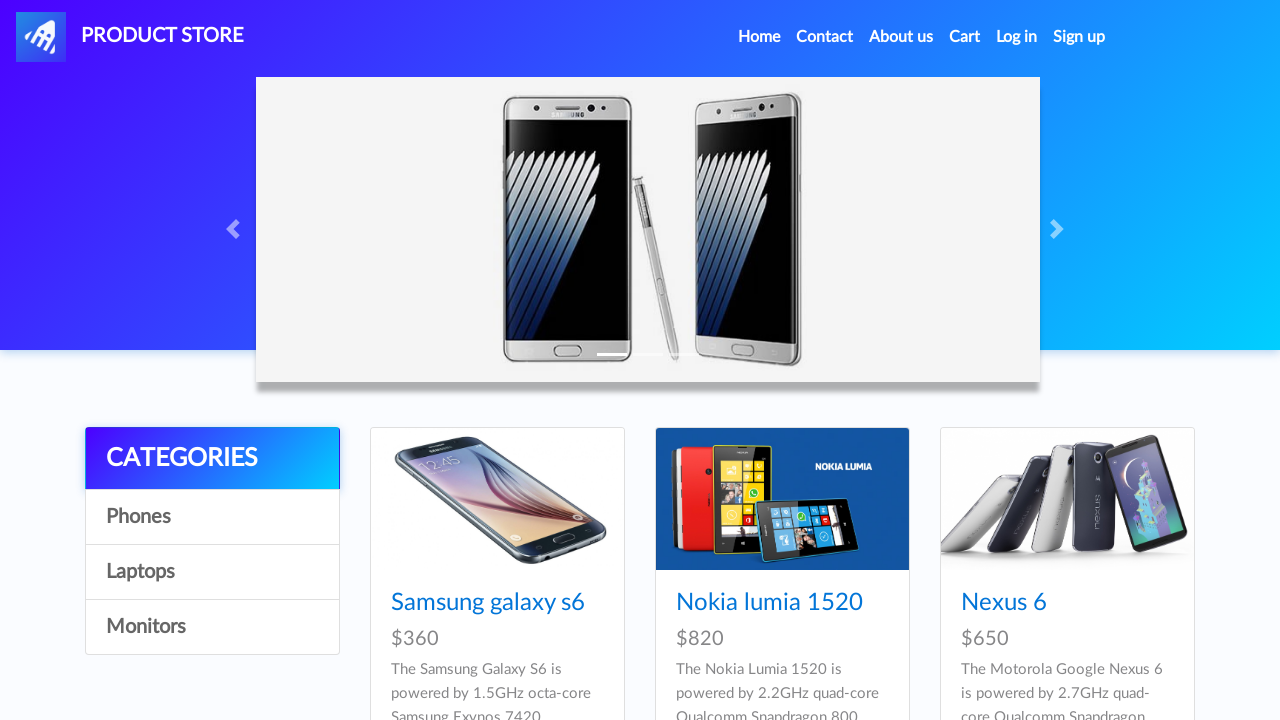

Validated Monitors element is visible
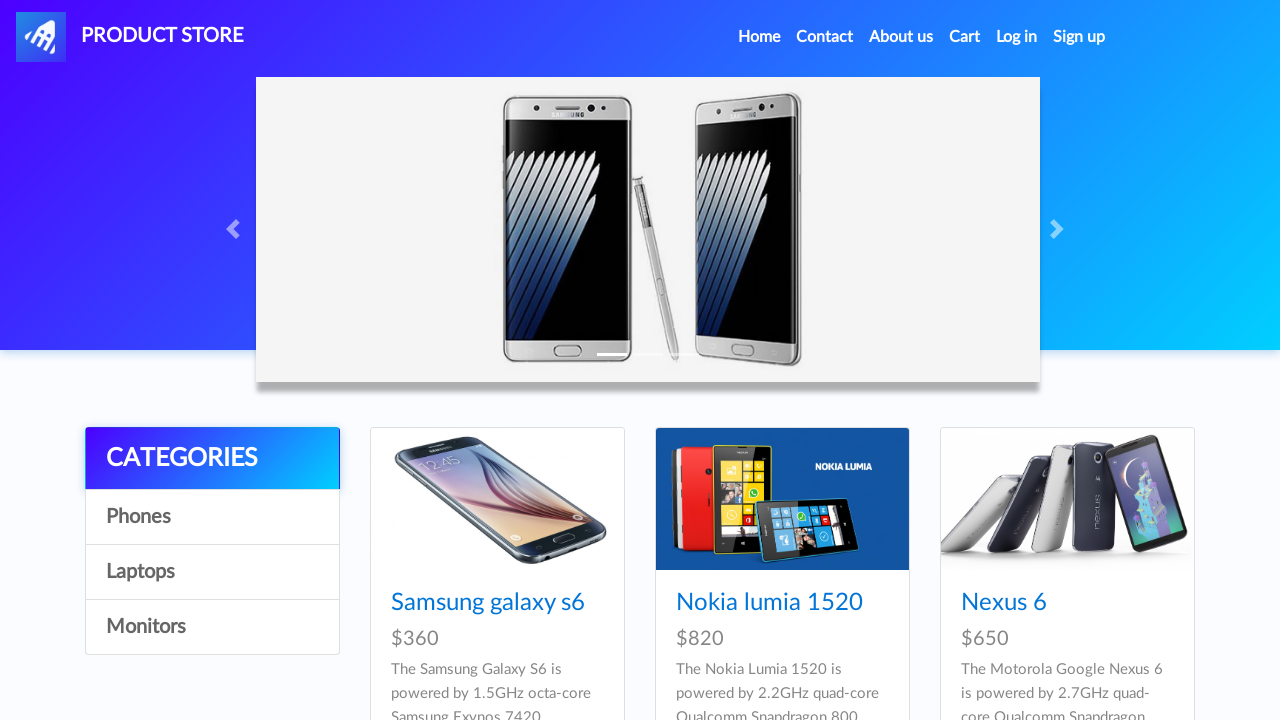

Clicked on Samsung Galaxy S6 product link at (488, 603) on a:text('Samsung galaxy s6')
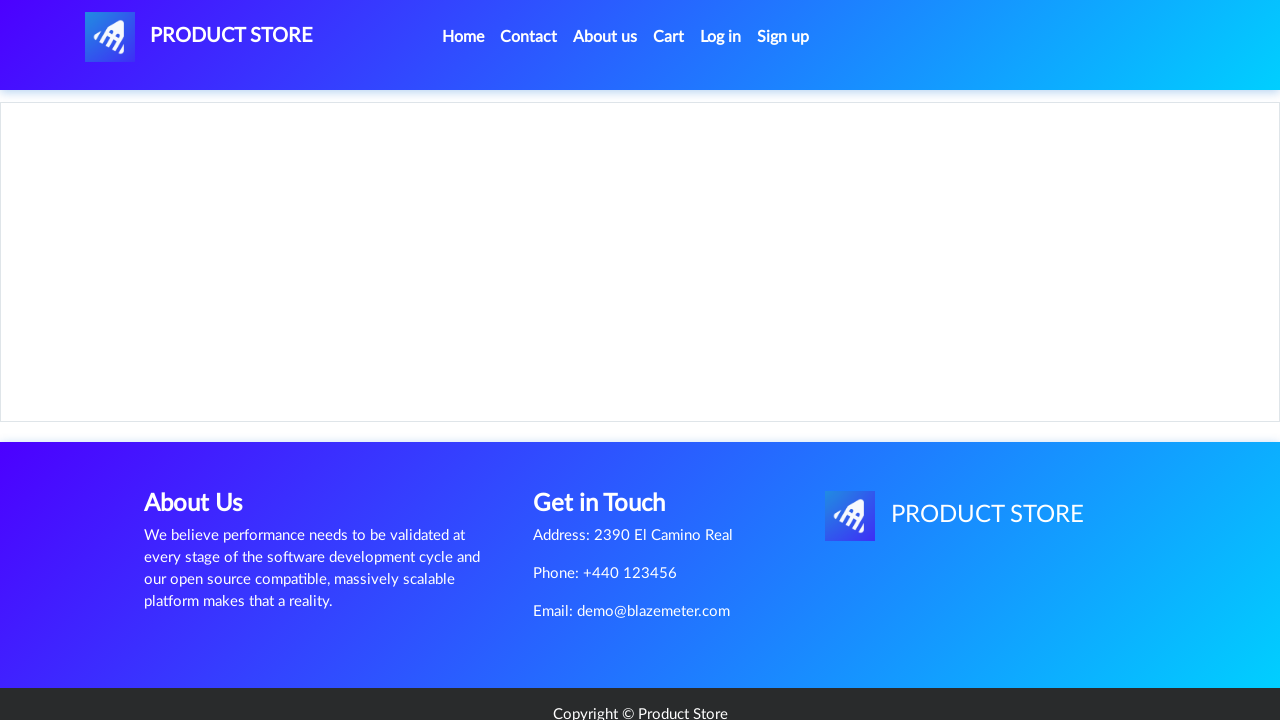

Clicked Add to cart button at (610, 440) on xpath=//a[@class='btn btn-success btn-lg']
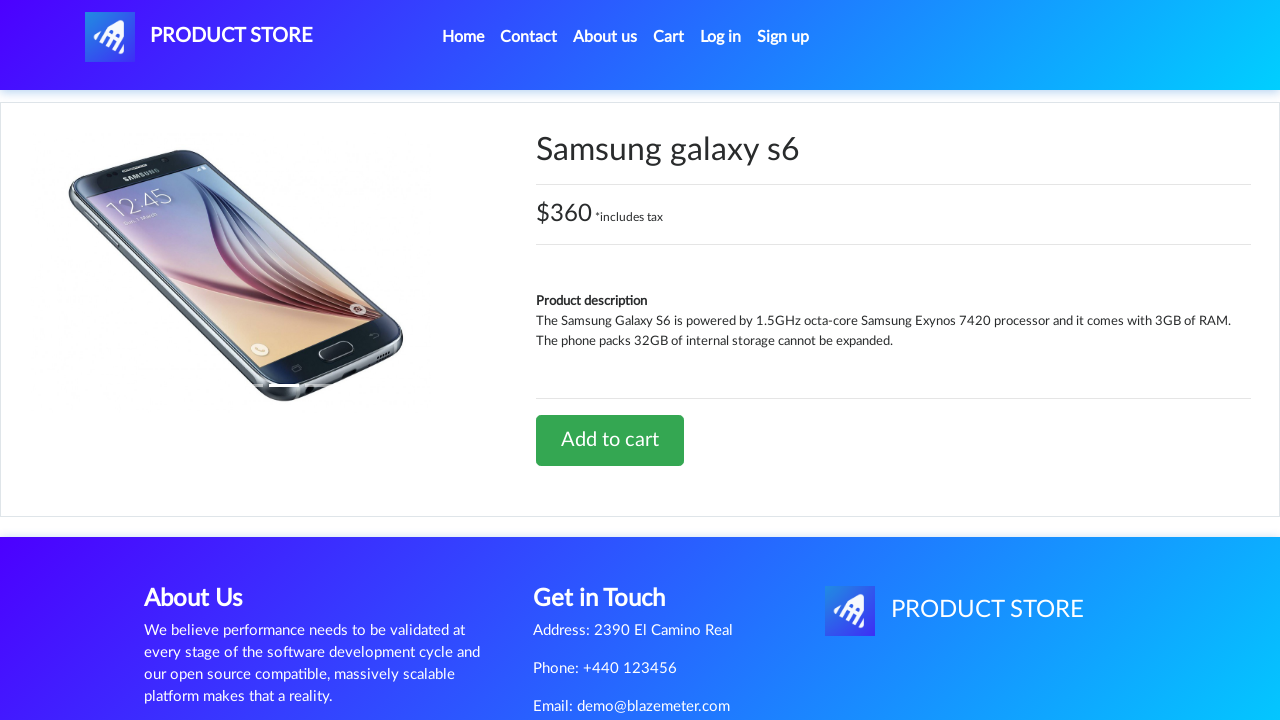

Set up dialog handler to accept alerts
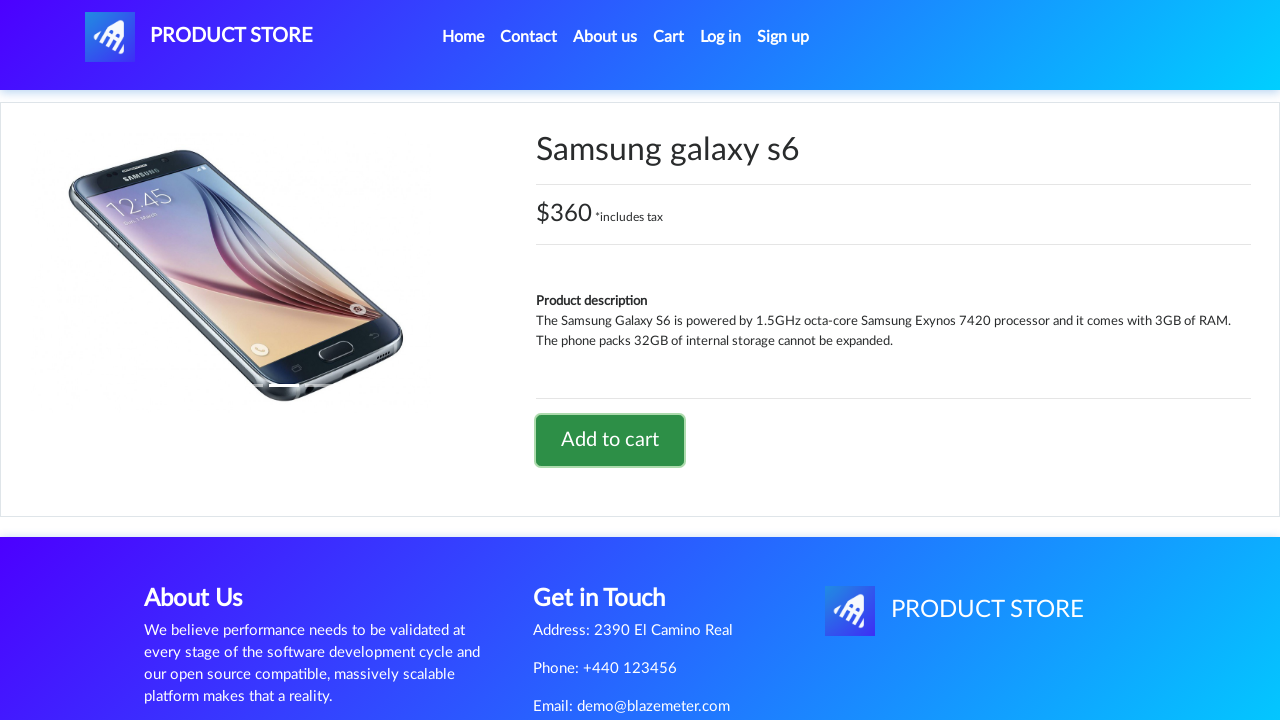

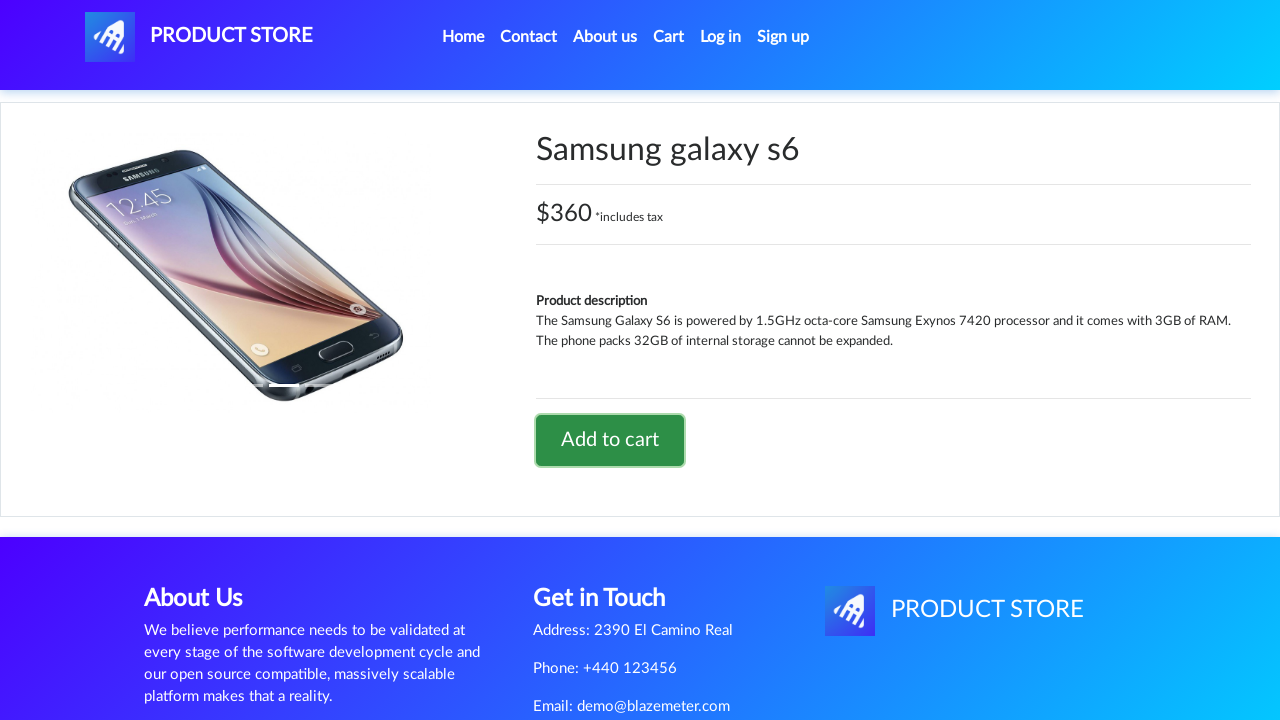